Tests handling JavaScript confirmation popup by clicking a button to trigger an alert with OK and Cancel options, then dismissing the alert

Starting URL: https://demo.automationtesting.in/Alerts.html

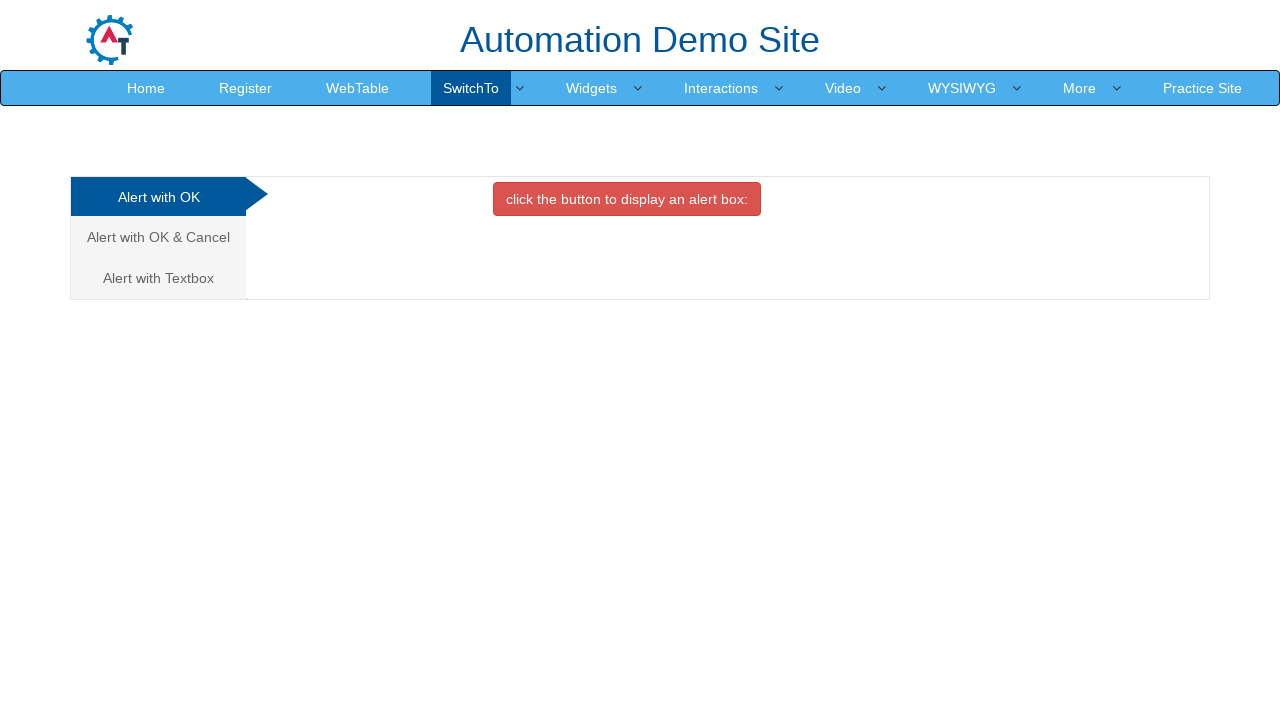

Clicked on the 'Alert with OK & Cancel' tab at (158, 237) on xpath=//a[text()='Alert with OK & Cancel ']
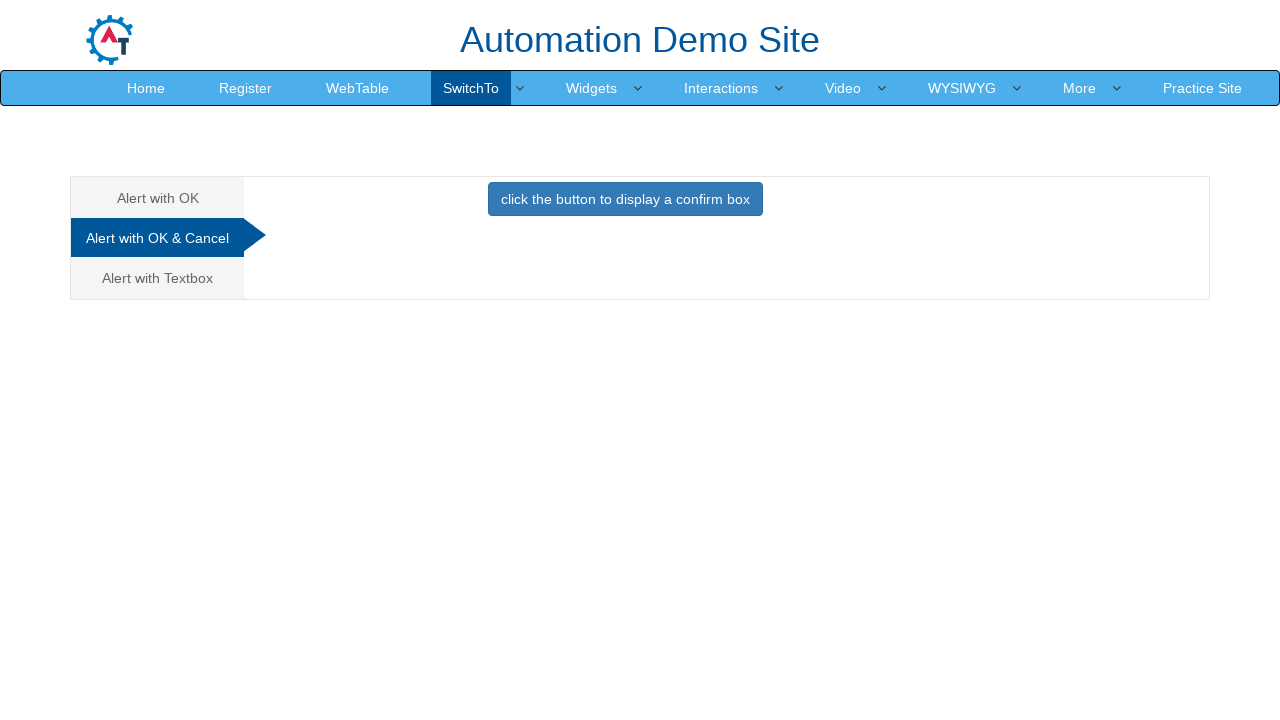

Clicked the button to trigger confirmation alert at (625, 199) on .btn-primary
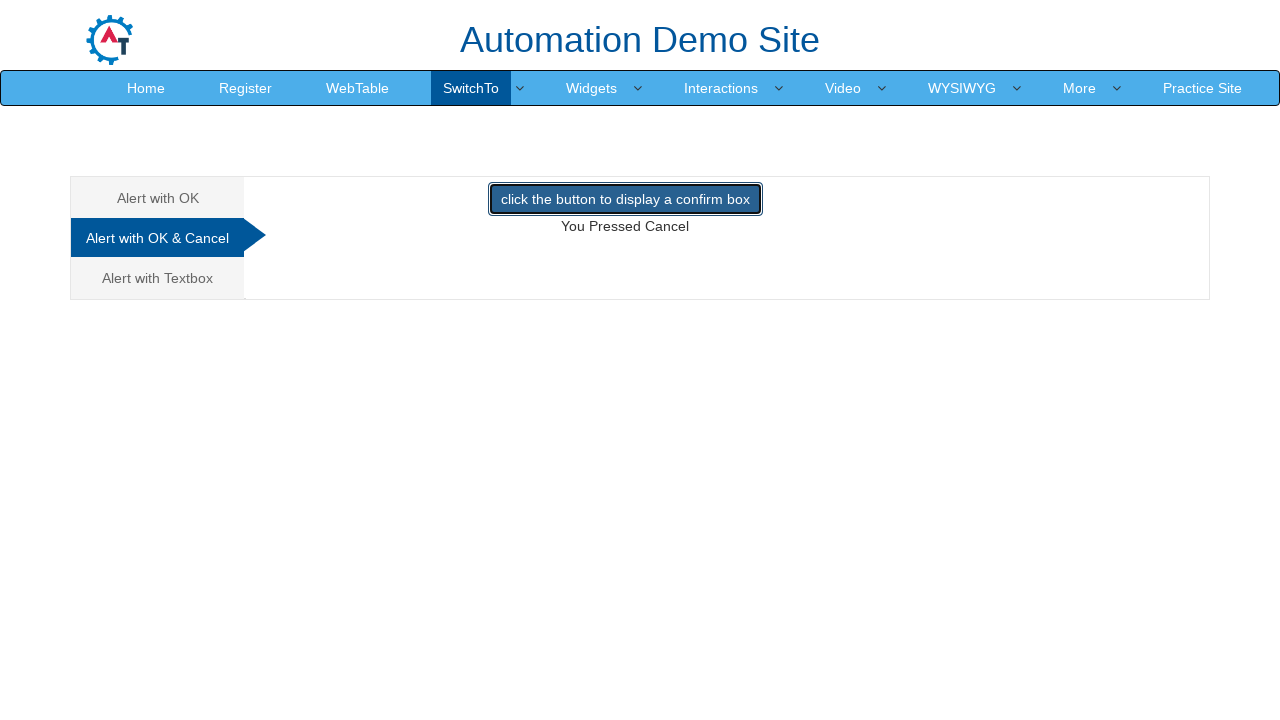

Set up dialog handler to dismiss confirmation popup
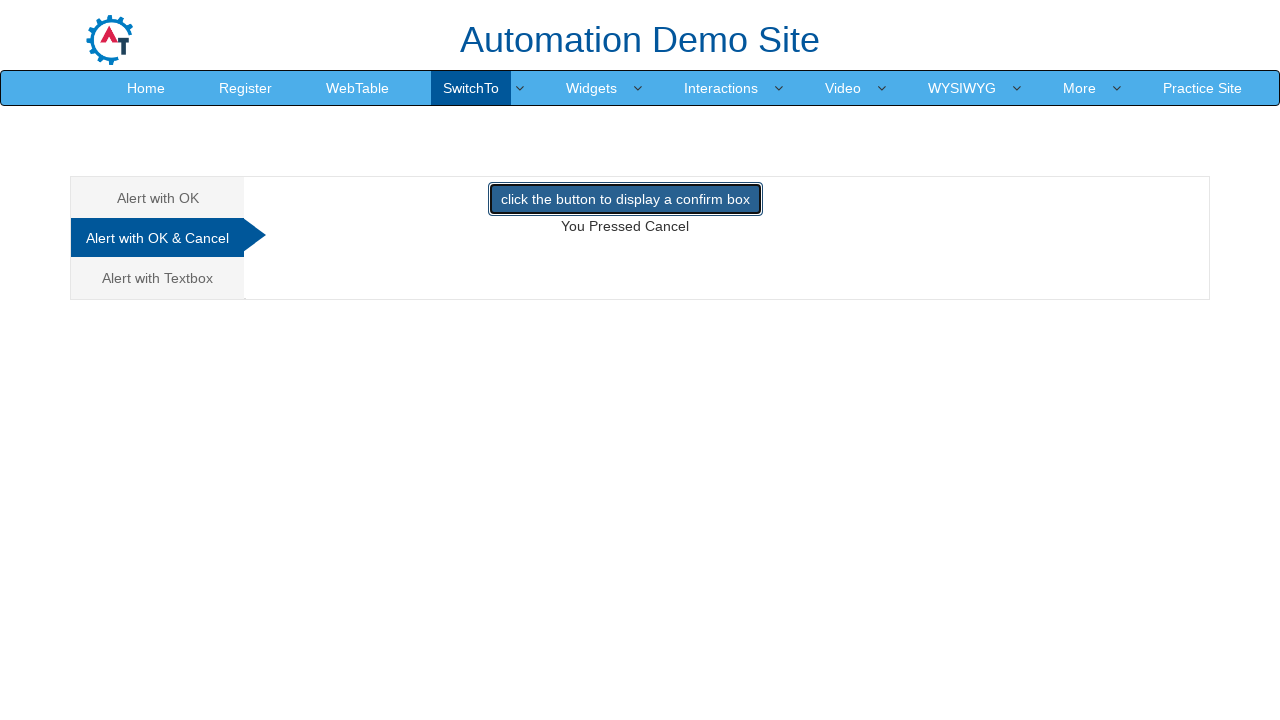

Re-clicked button to trigger alert with handler in place, dialog dismissed at (625, 199) on .btn-primary
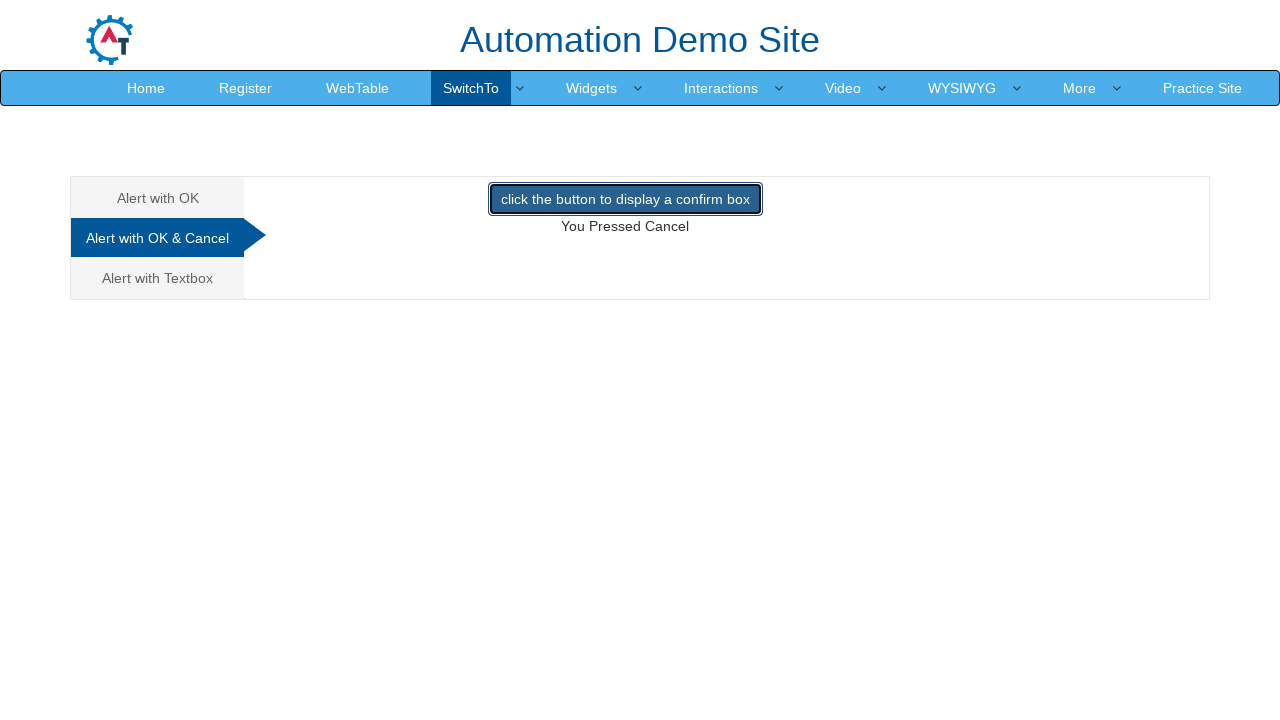

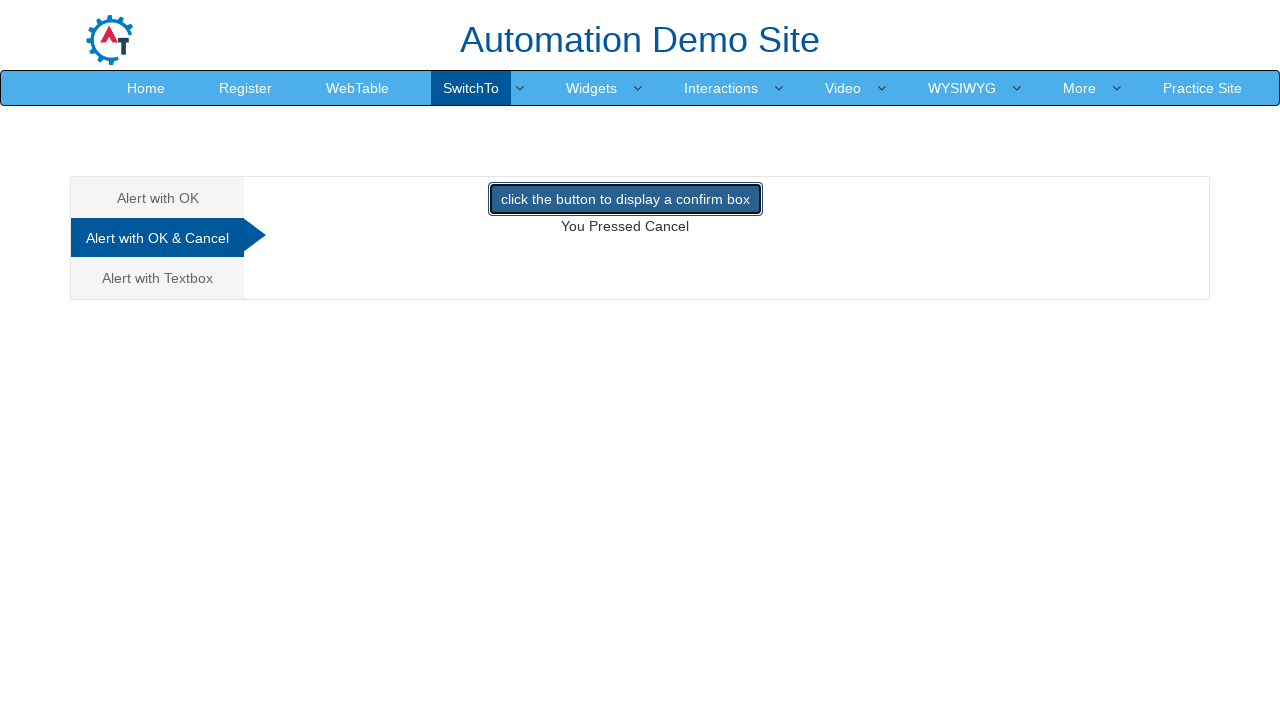